Tests that the "Due" column in Table 1 can be sorted in descending order by clicking the column header twice, and verifies the values are properly sorted from highest to lowest.

Starting URL: http://the-internet.herokuapp.com/tables

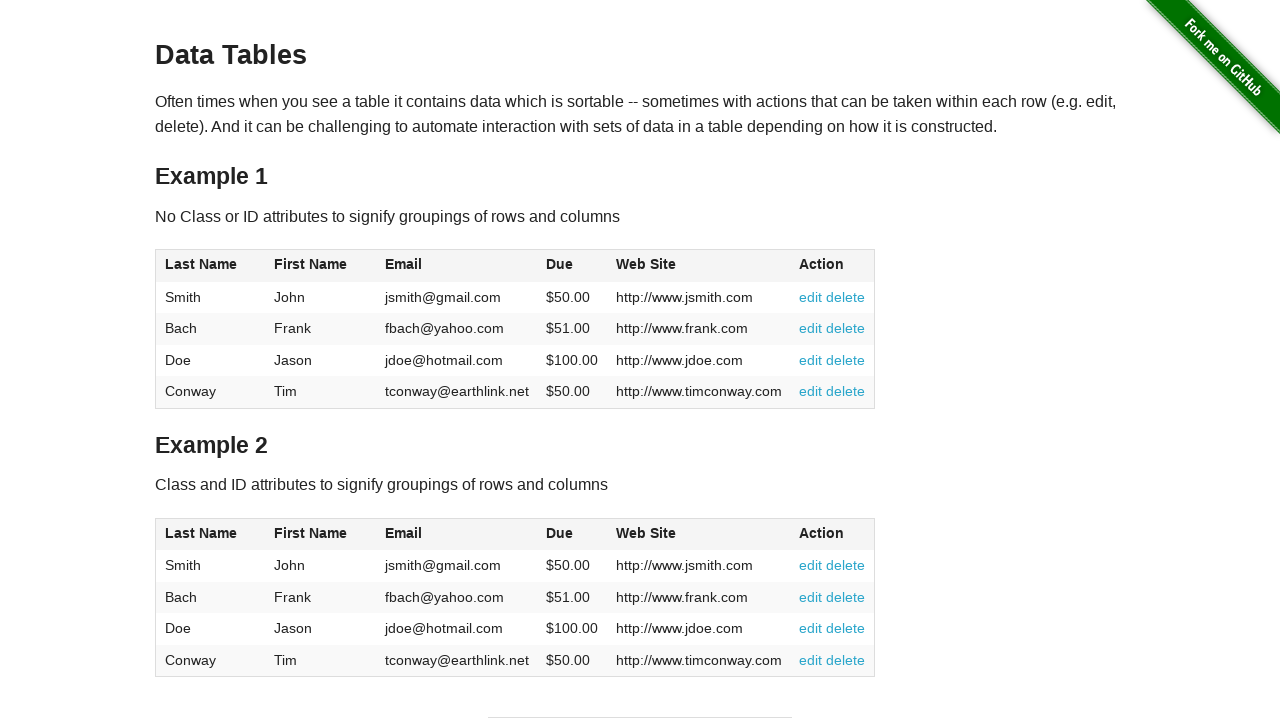

Clicked the Due column header (4th column) first time for ascending order at (572, 266) on #table1 thead tr th:nth-of-type(4)
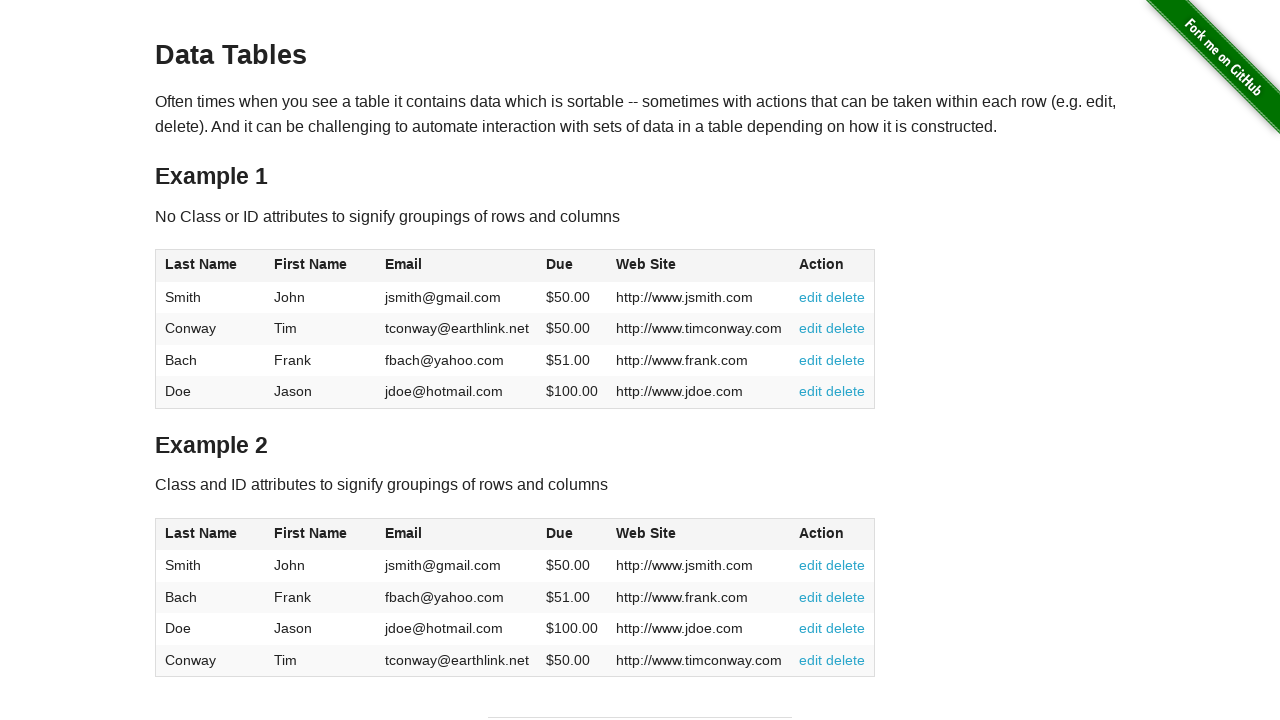

Clicked the Due column header second time for descending order at (572, 266) on #table1 thead tr th:nth-of-type(4)
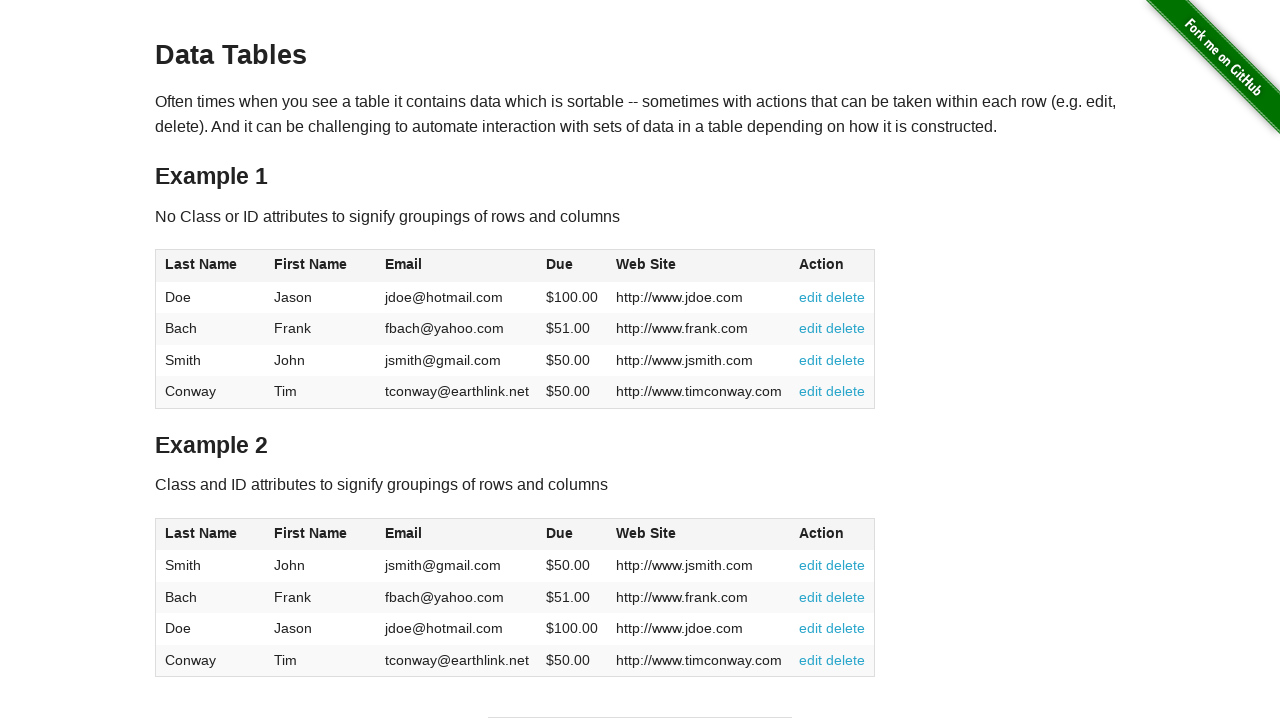

Table sorted in descending order and Due column values loaded
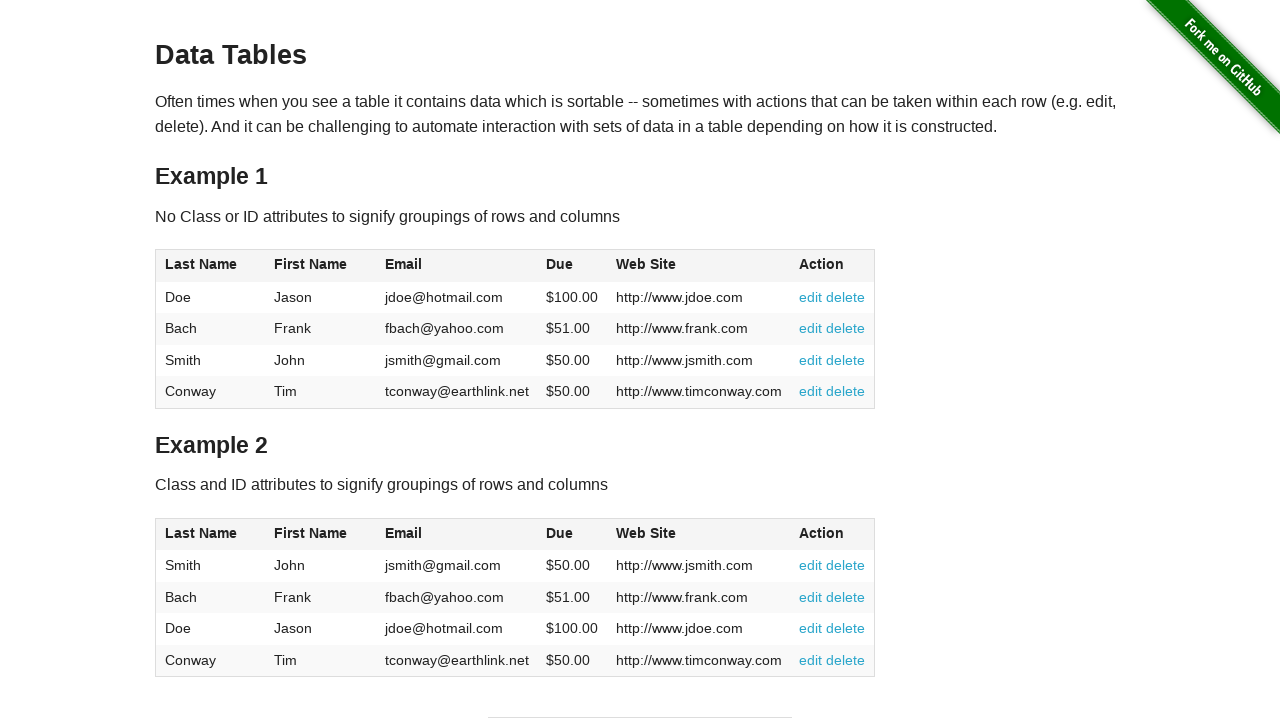

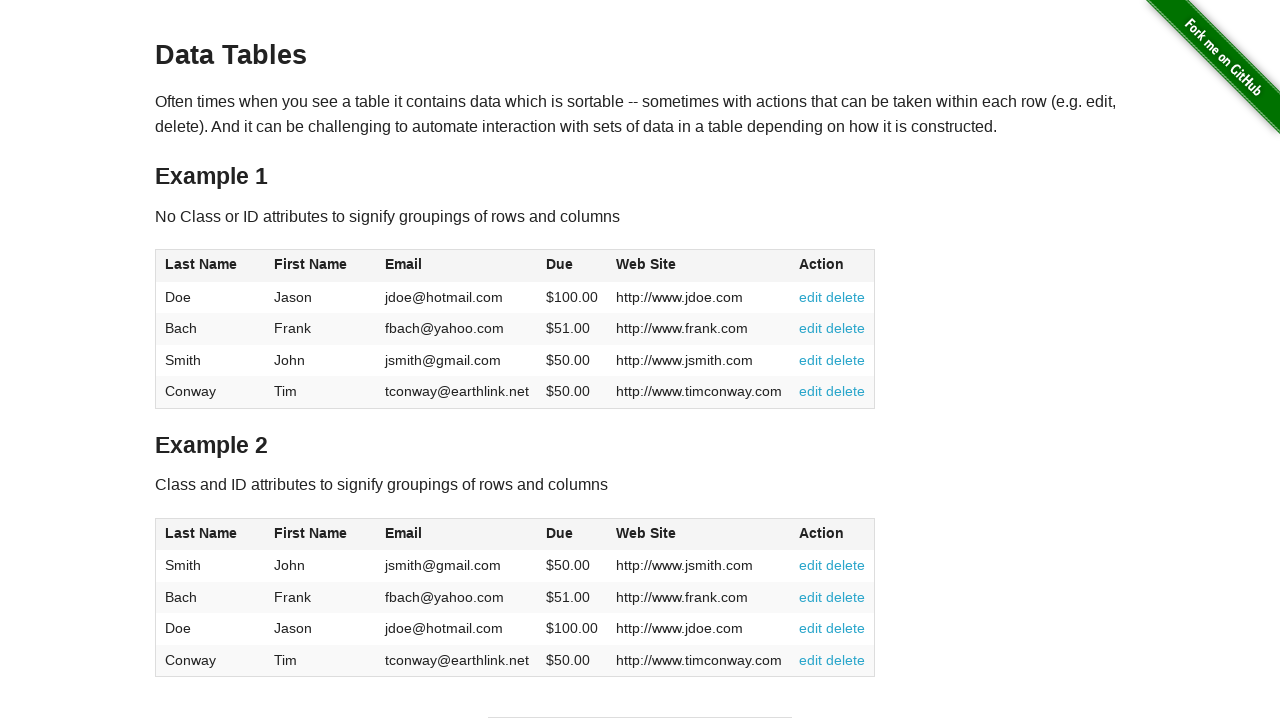